Tests marking individual todo items as complete by checking their checkboxes

Starting URL: https://demo.playwright.dev/todomvc

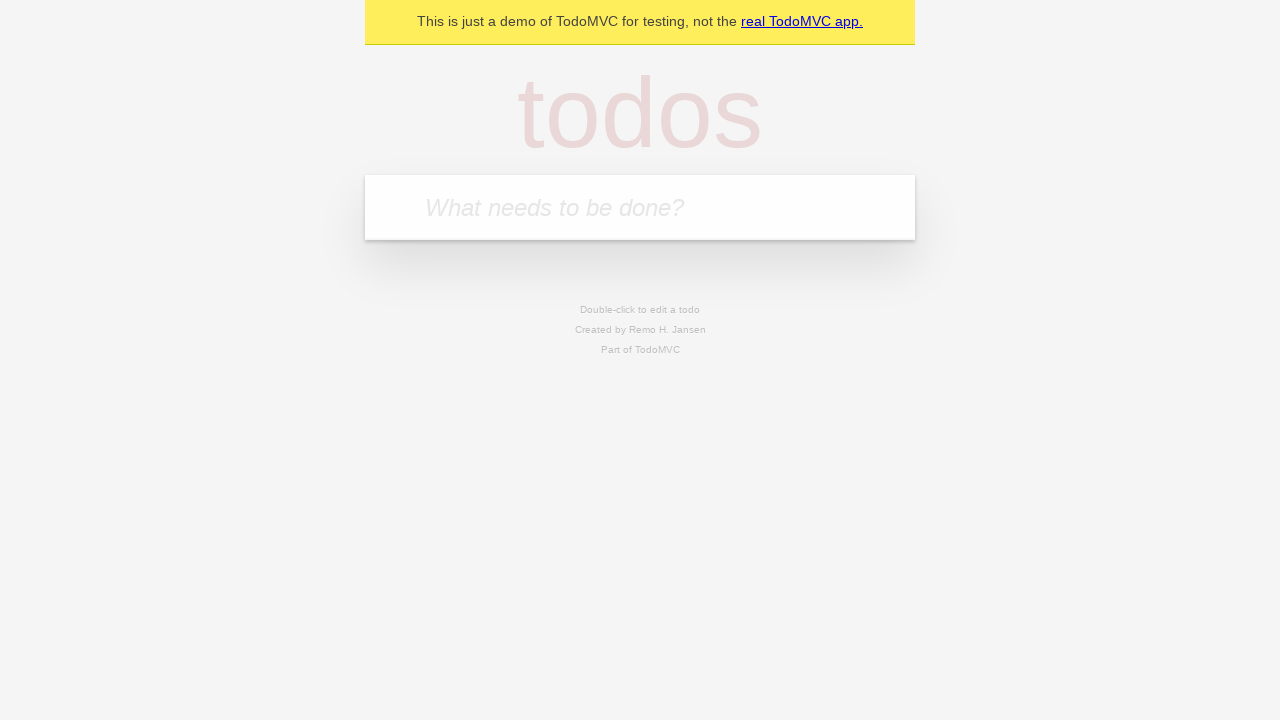

Located the 'What needs to be done?' input field
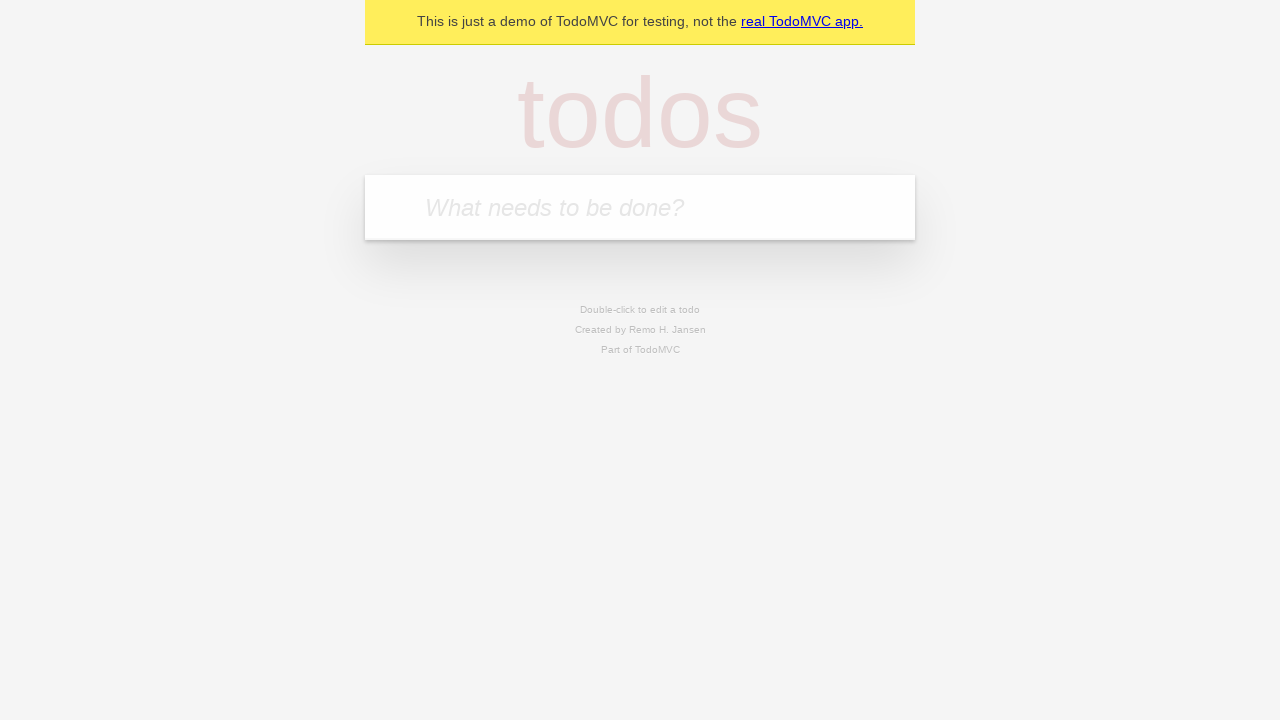

Filled input field with 'buy some cheese' on internal:attr=[placeholder="What needs to be done?"i]
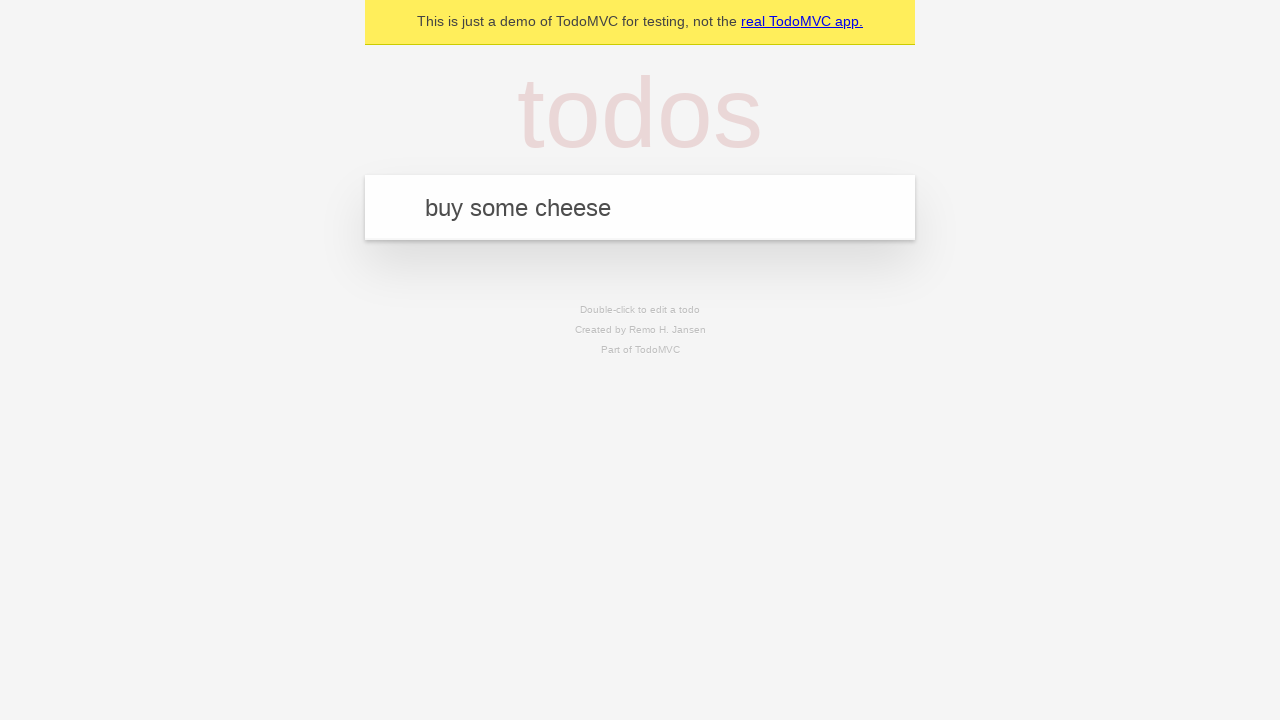

Pressed Enter to create first todo item on internal:attr=[placeholder="What needs to be done?"i]
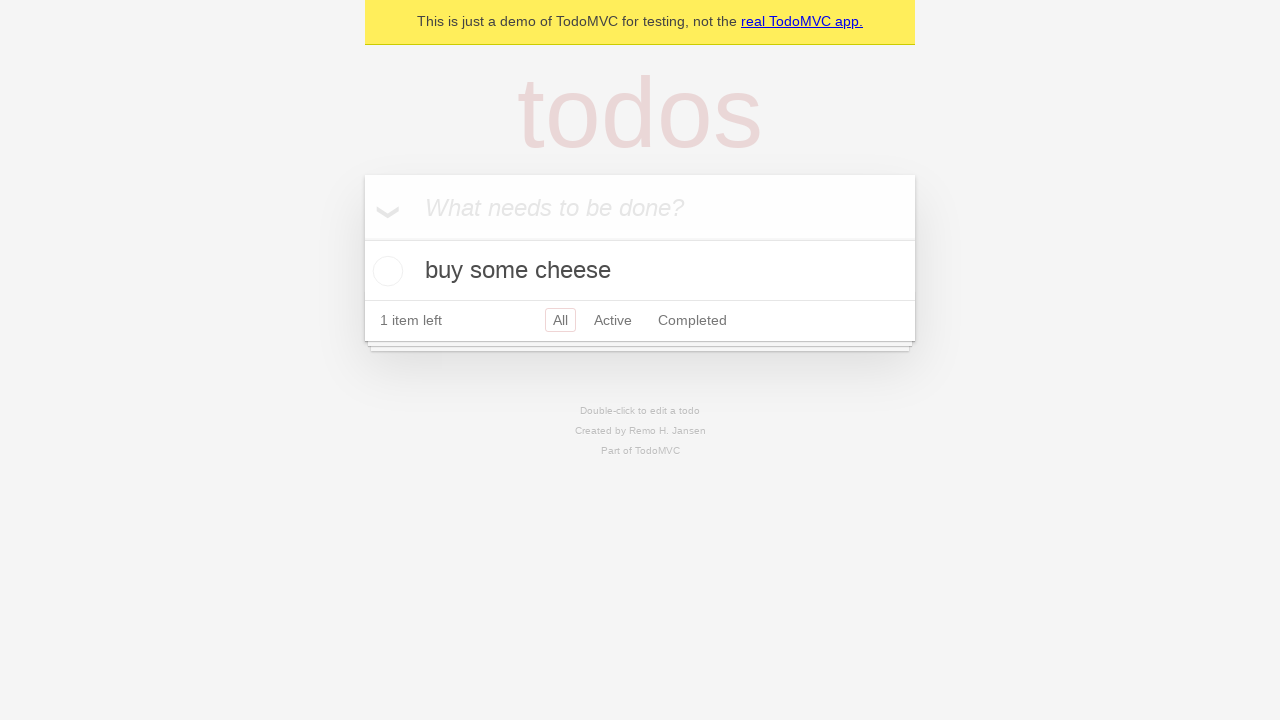

Filled input field with 'feed the cat' on internal:attr=[placeholder="What needs to be done?"i]
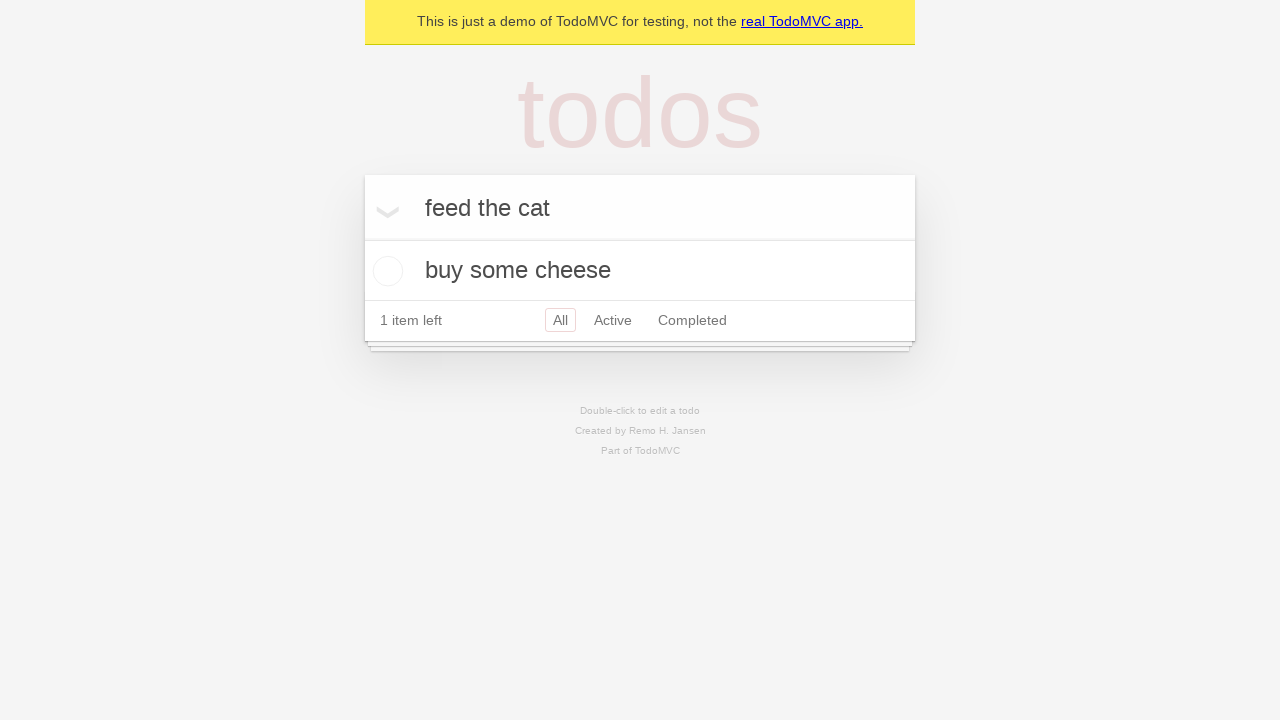

Pressed Enter to create second todo item on internal:attr=[placeholder="What needs to be done?"i]
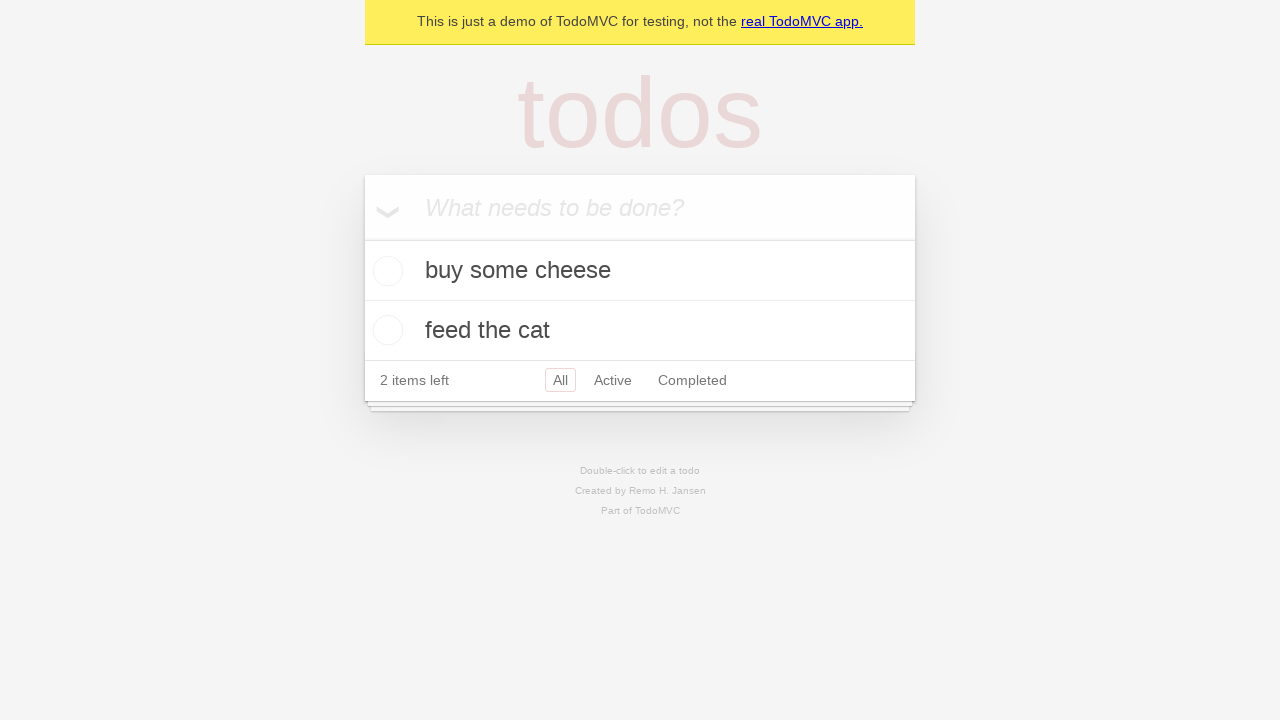

Located the first todo item
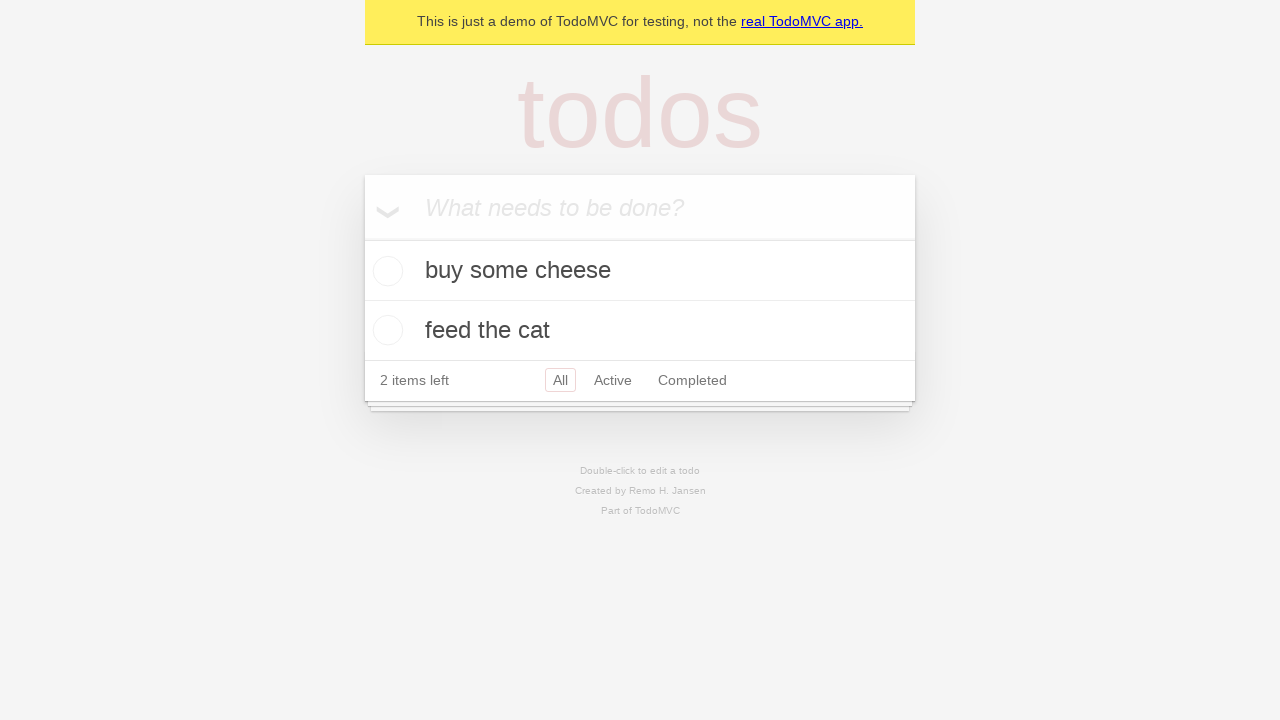

Checked the checkbox for the first todo item 'buy some cheese' at (385, 271) on internal:testid=[data-testid="todo-item"s] >> nth=0 >> internal:role=checkbox
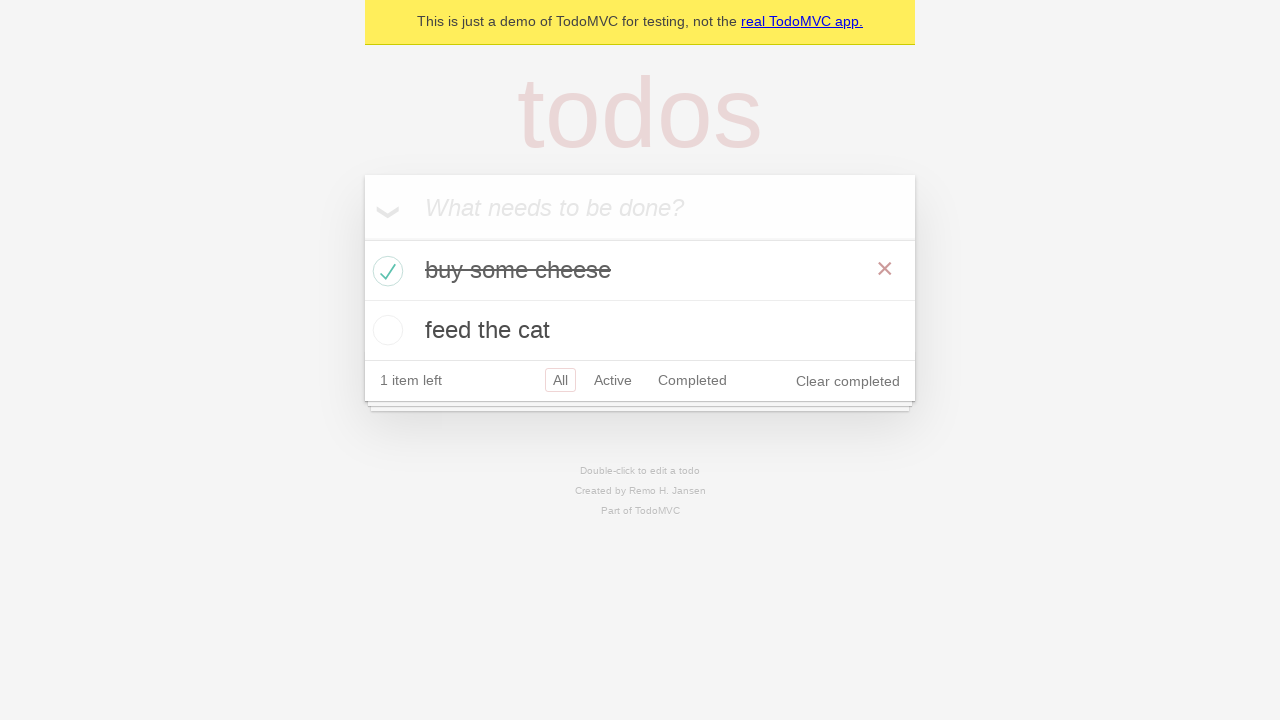

Located the second todo item
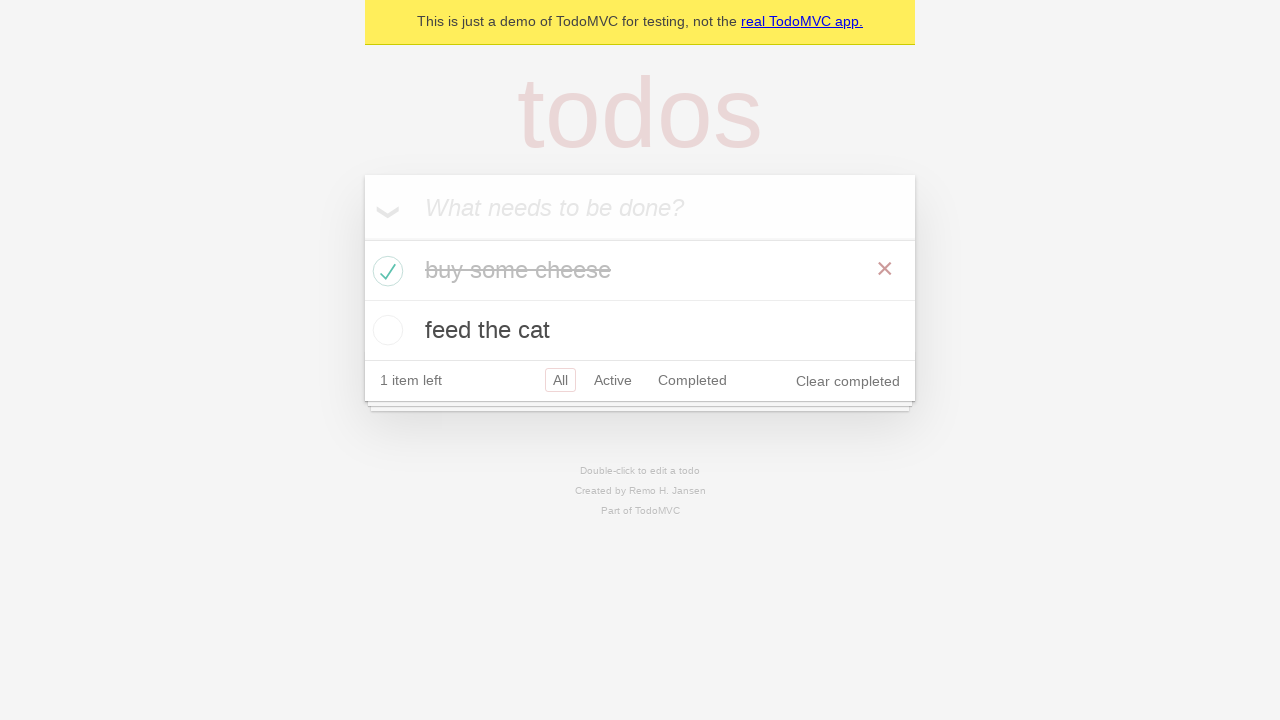

Checked the checkbox for the second todo item 'feed the cat' at (385, 330) on internal:testid=[data-testid="todo-item"s] >> nth=1 >> internal:role=checkbox
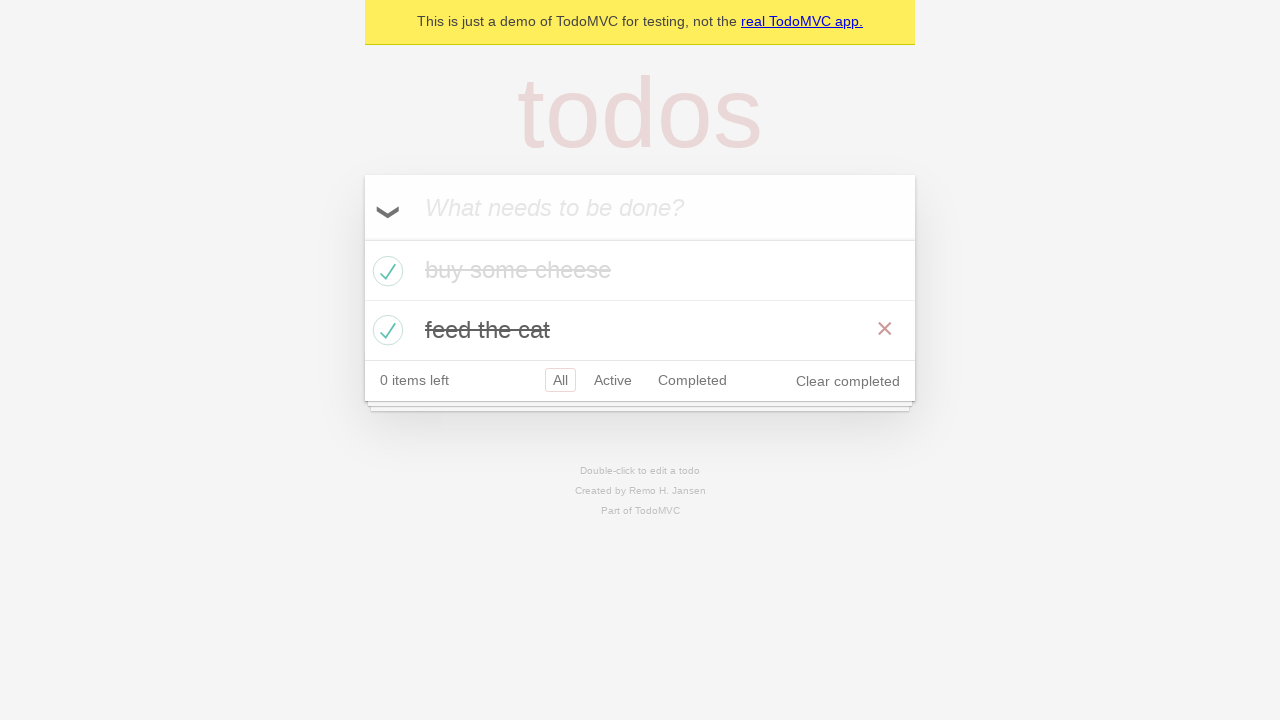

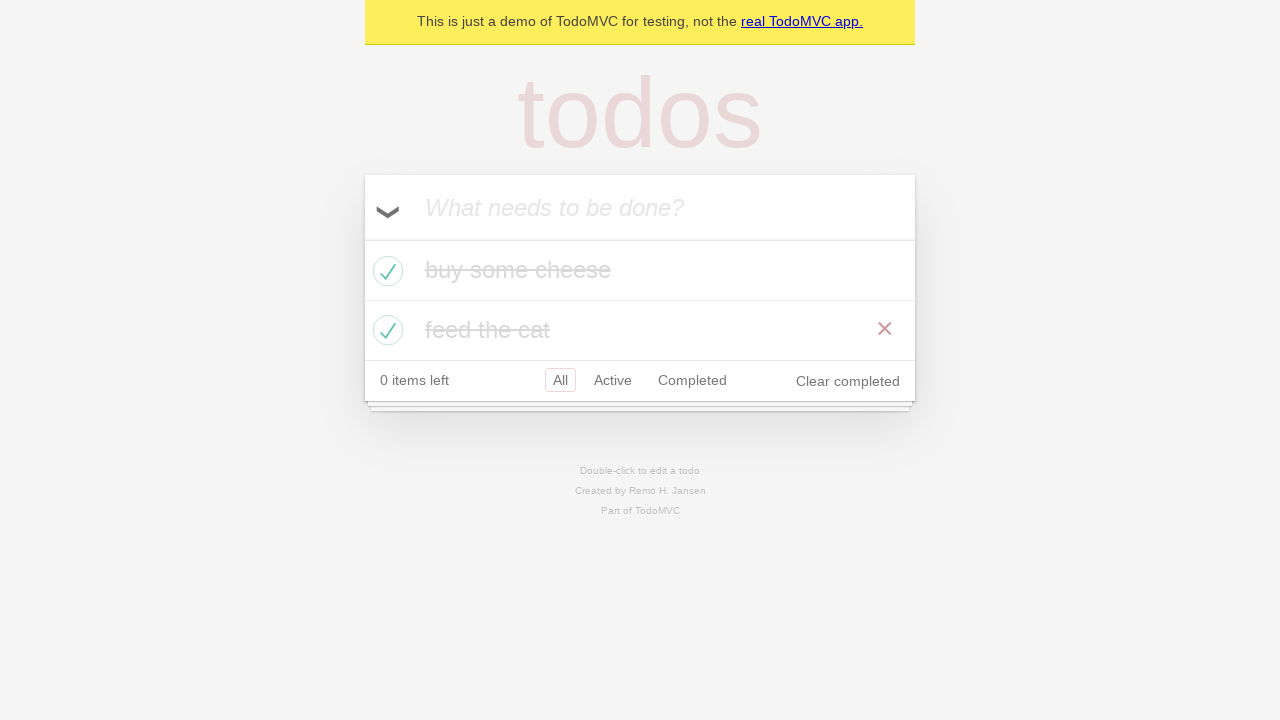